Tests browser navigation functions by navigating to a page, then using back, forward, and refresh browser controls

Starting URL: https://demo.guru99.com/test/guru99home/

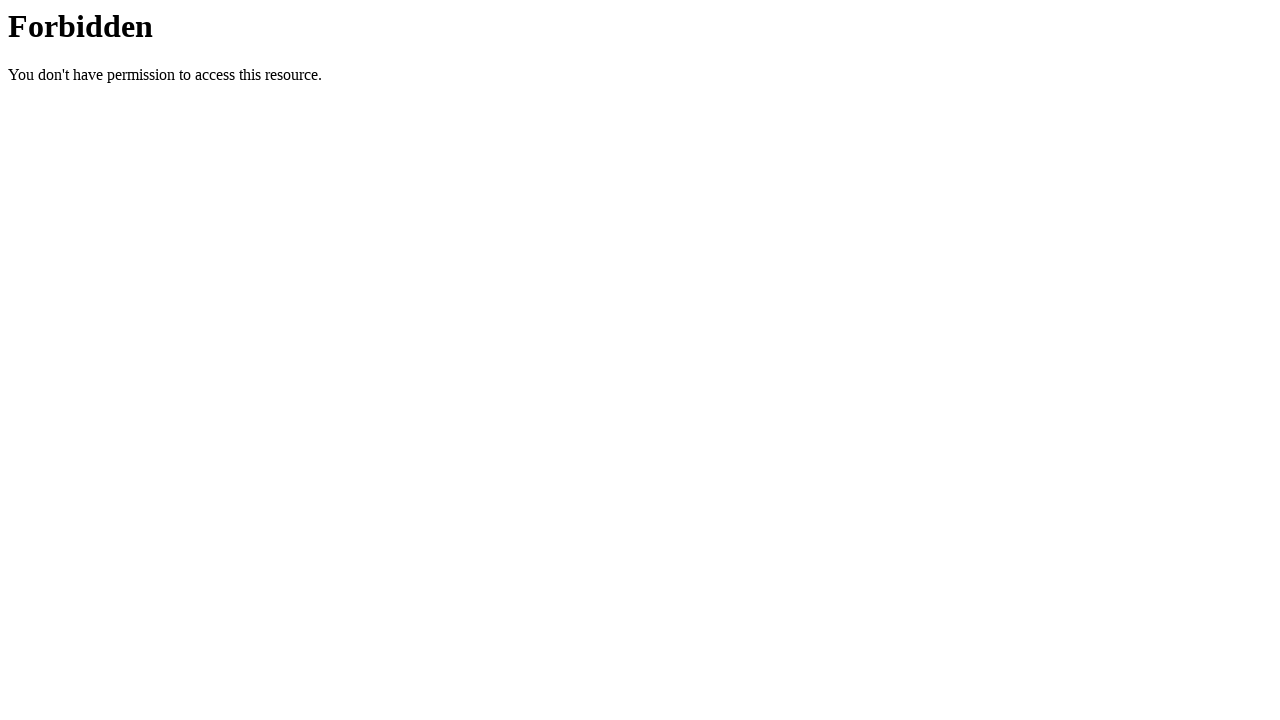

Navigated back to previous page
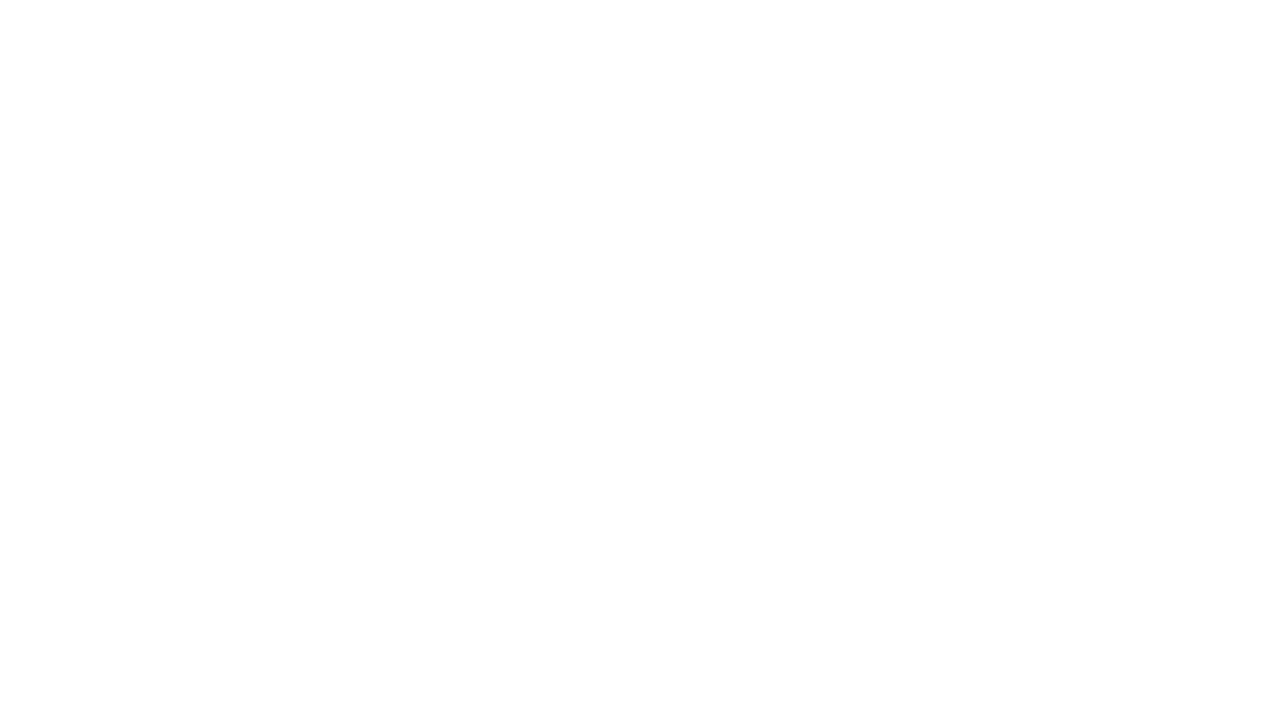

Navigated forward to return to original page
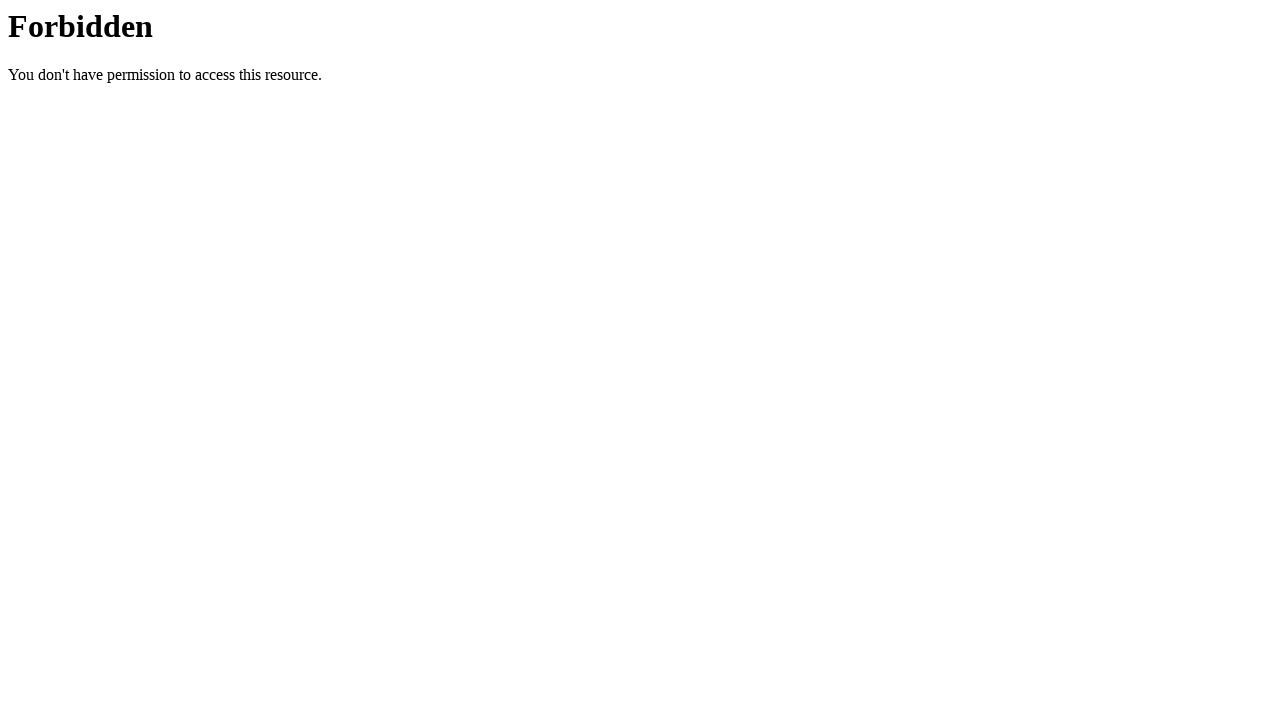

Refreshed the current page
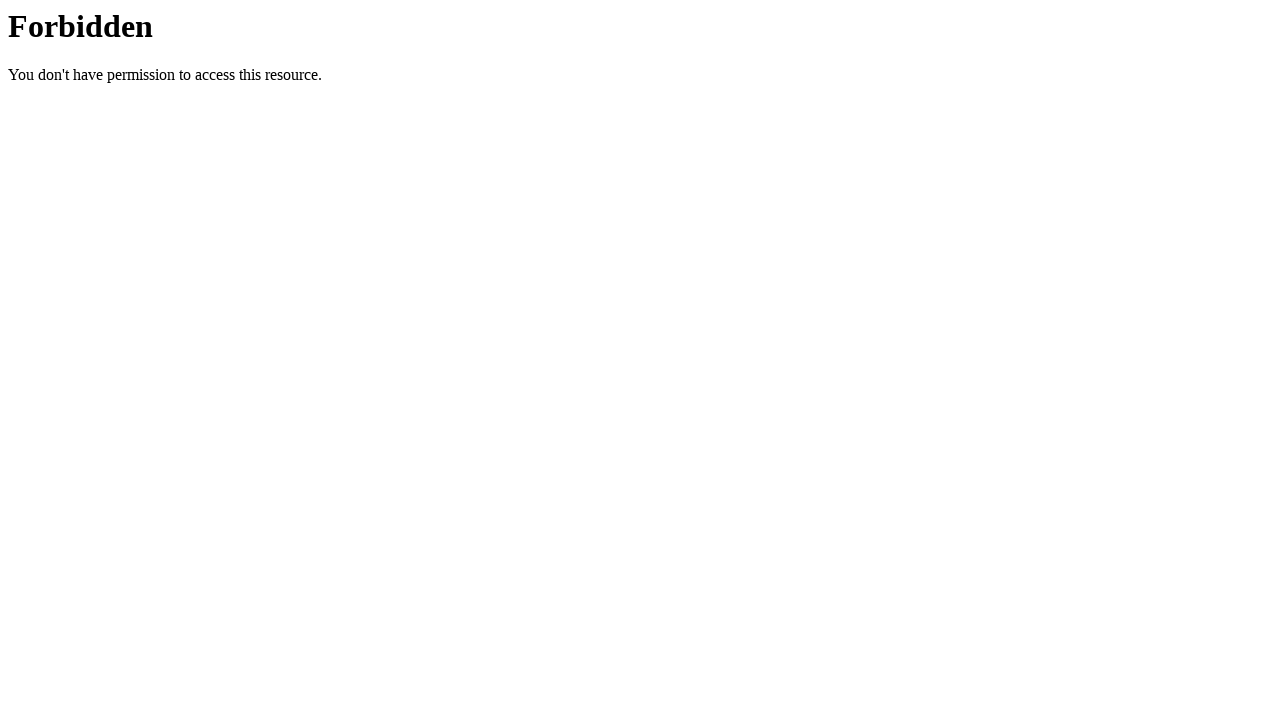

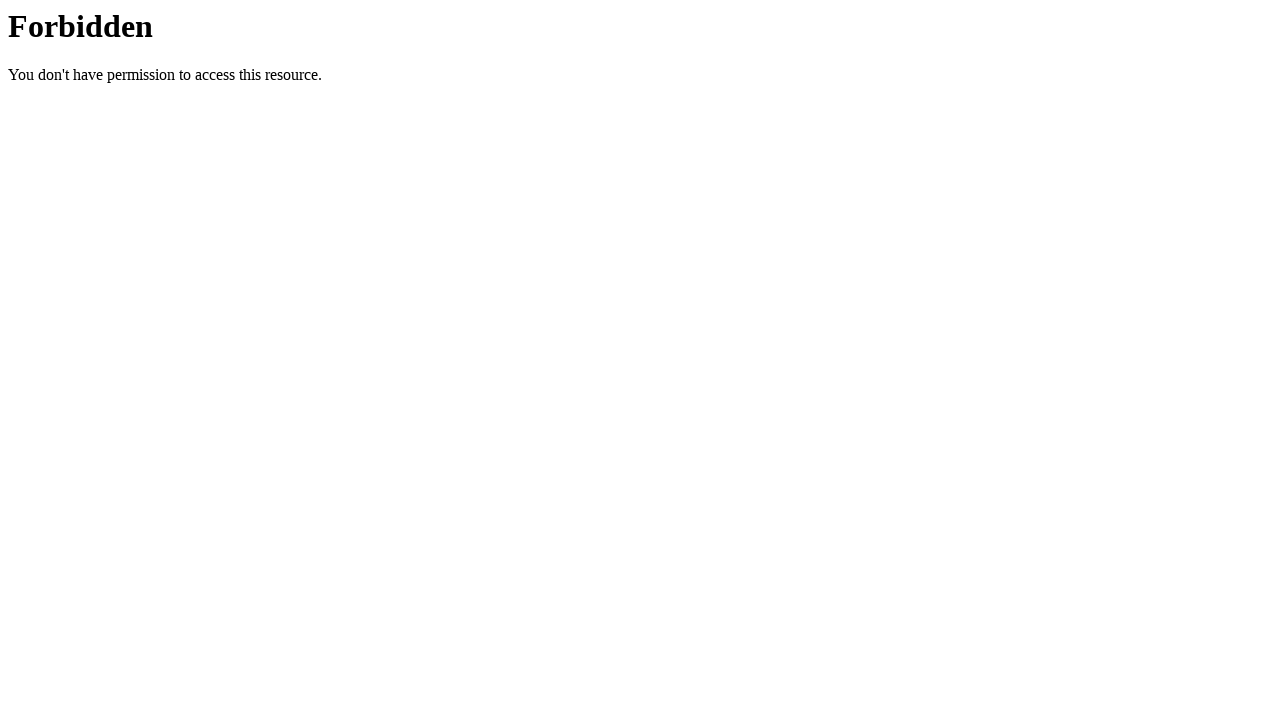